Tests handling of a confirmation alert by triggering it and then dismissing/canceling it

Starting URL: https://demoqa.com/alerts

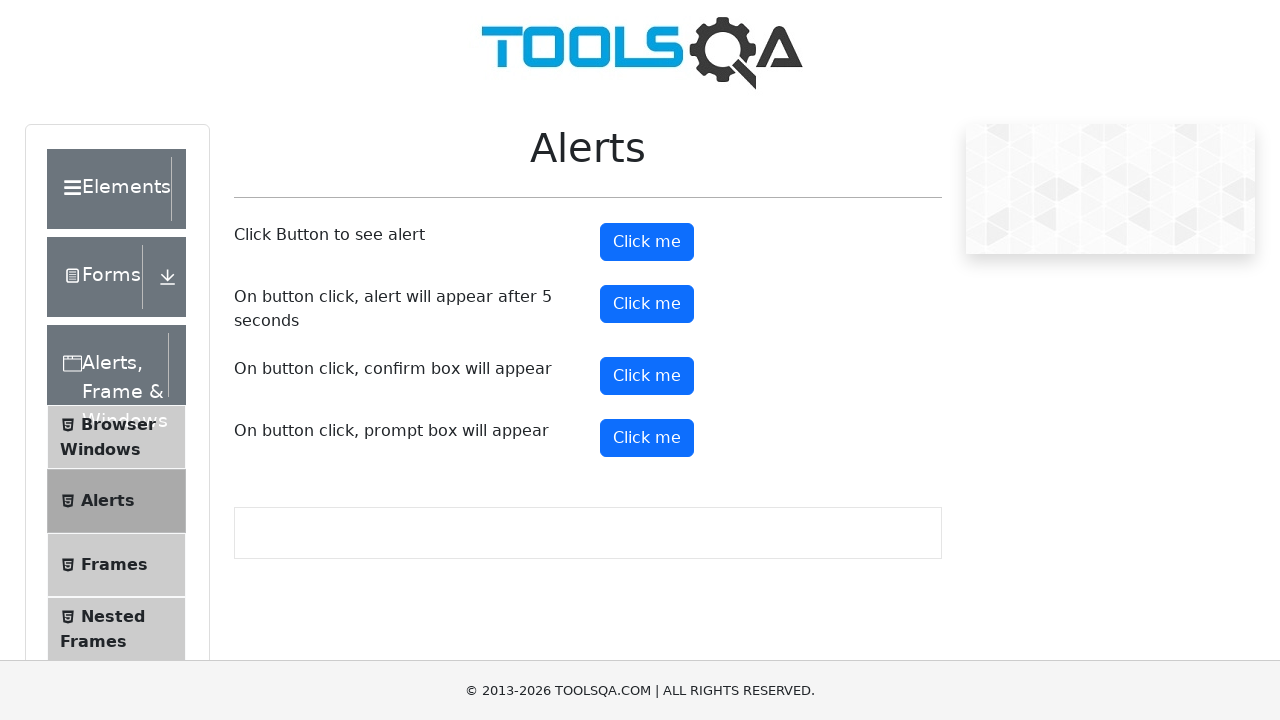

Set up dialog handler to dismiss confirmation alerts
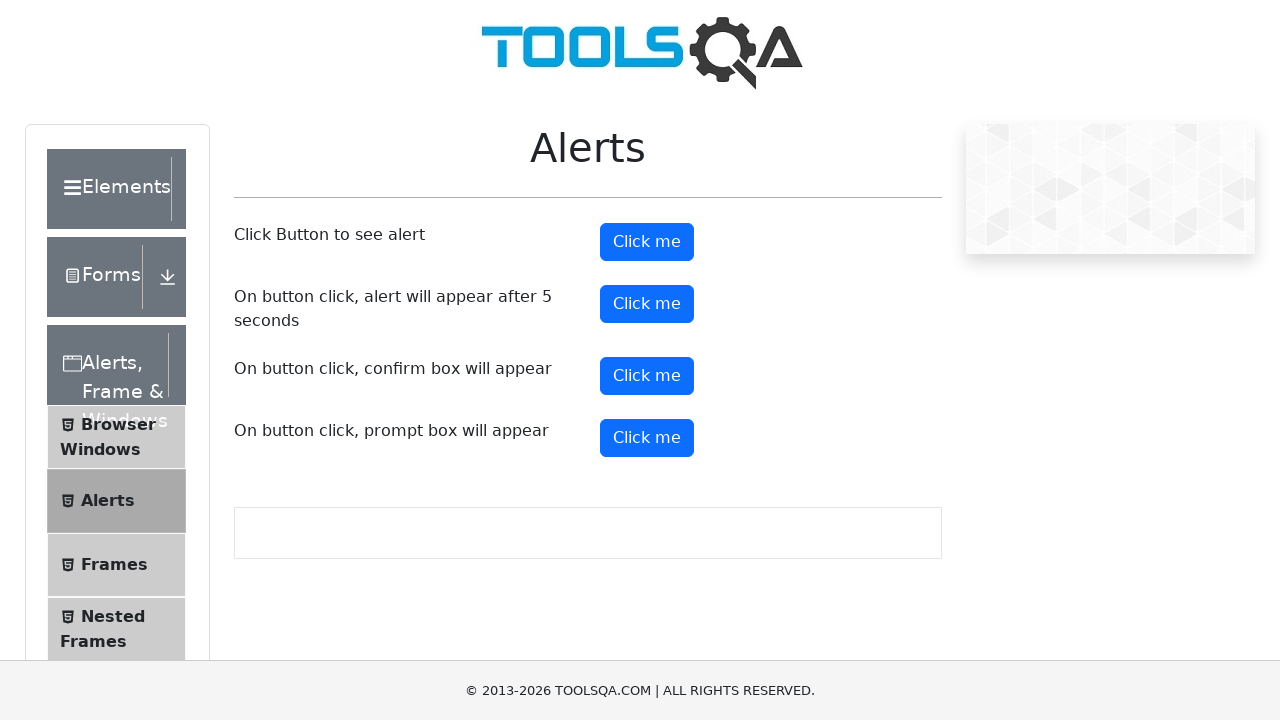

Clicked confirmation button to trigger alert at (647, 376) on #confirmButton
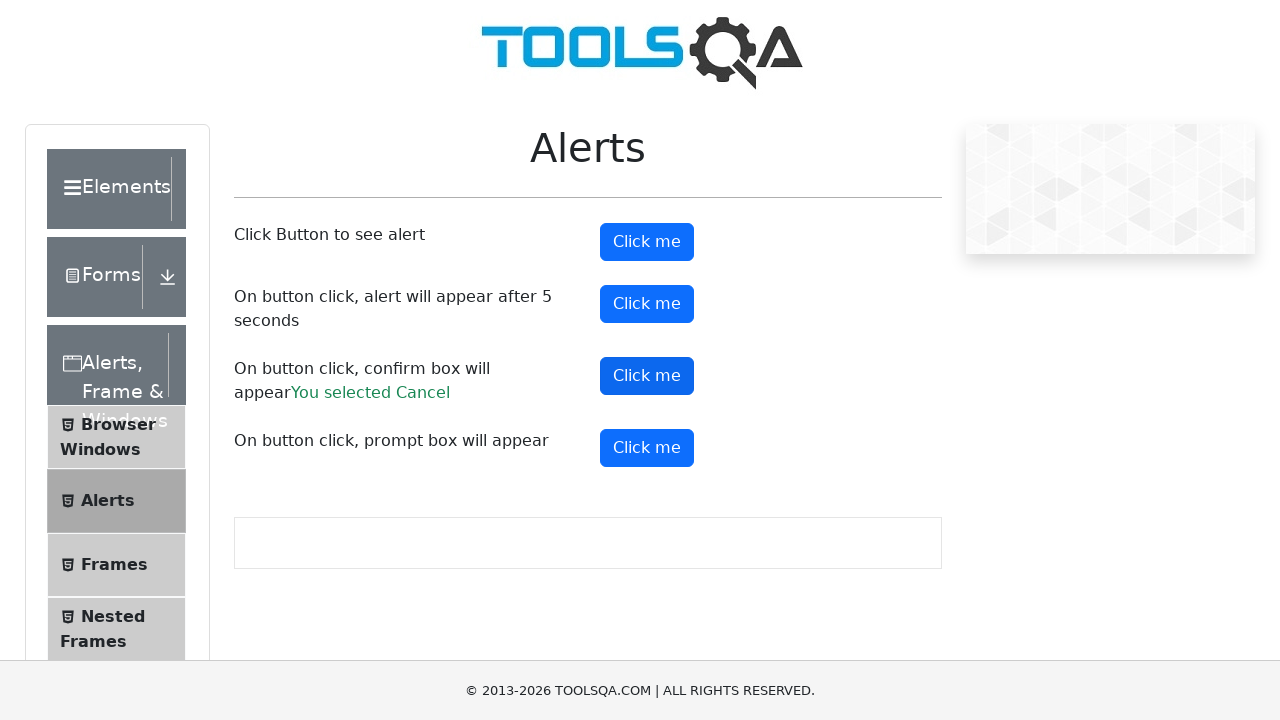

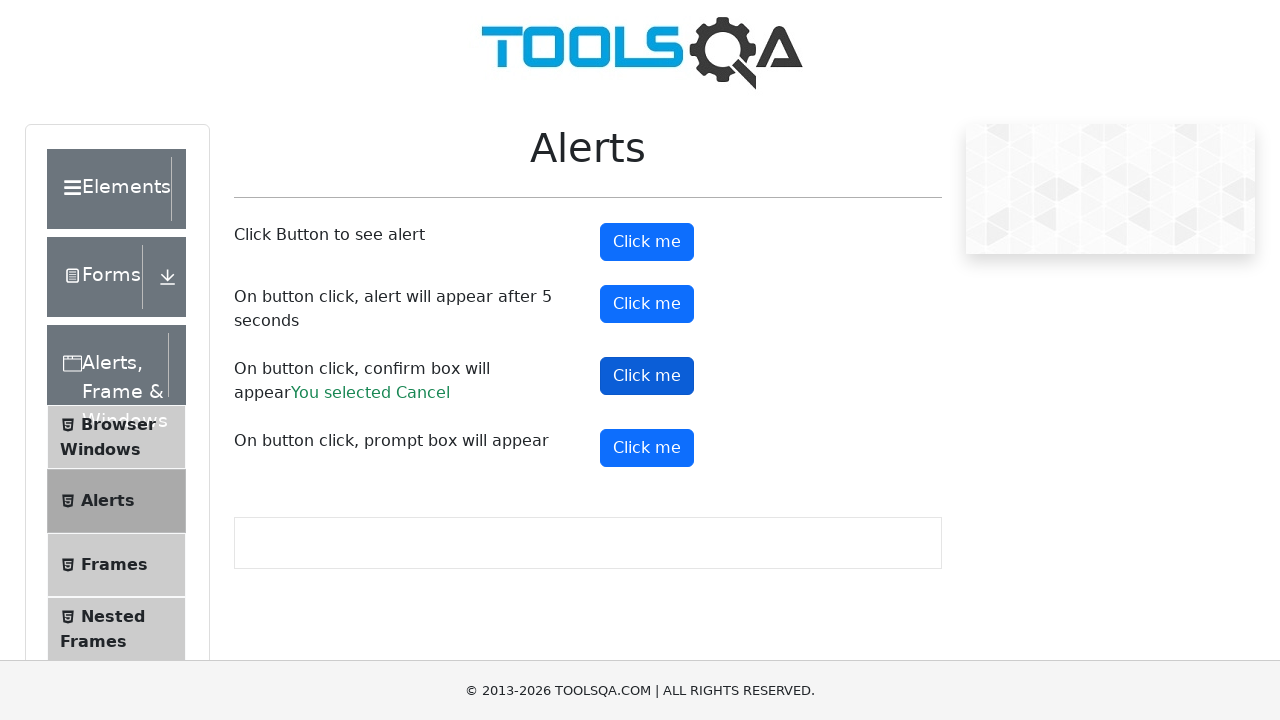